Tests dynamic content loading by clicking the Start button and verifying that "Hello World!" text appears

Starting URL: https://the-internet.herokuapp.com/dynamic_loading/2

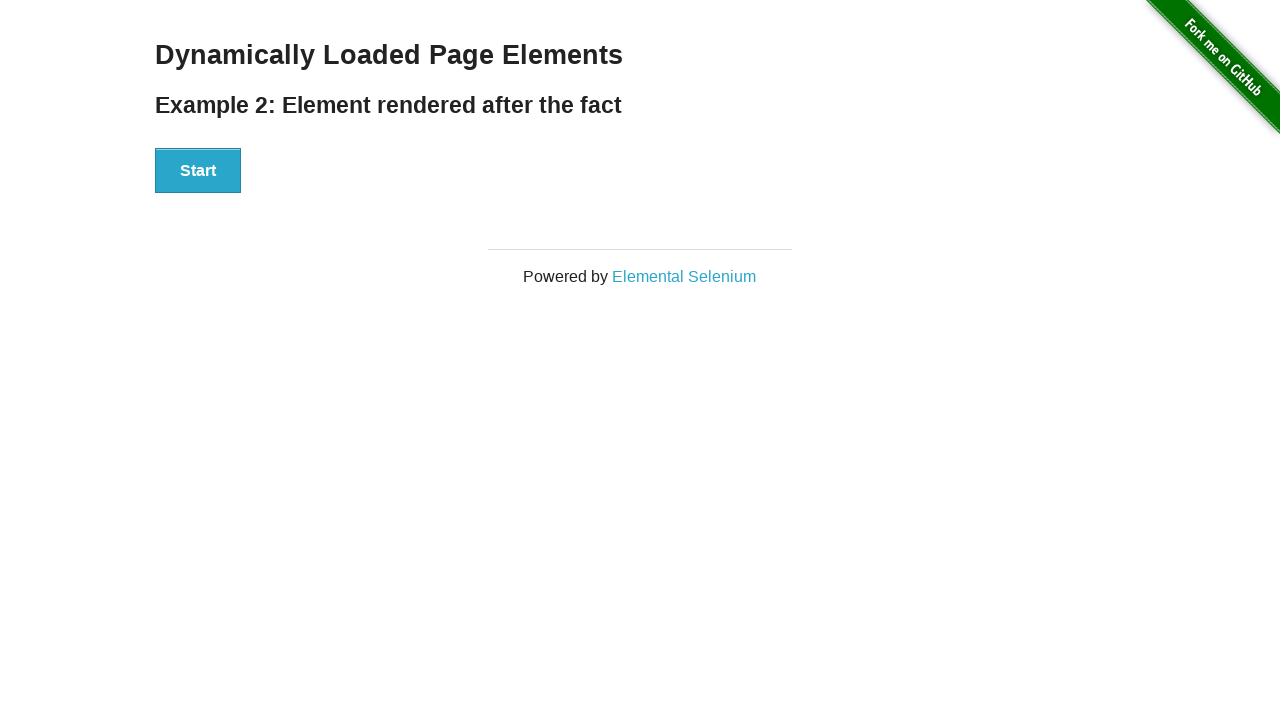

Clicked the Start button to trigger dynamic content loading at (198, 171) on xpath=//button[text()='Start']
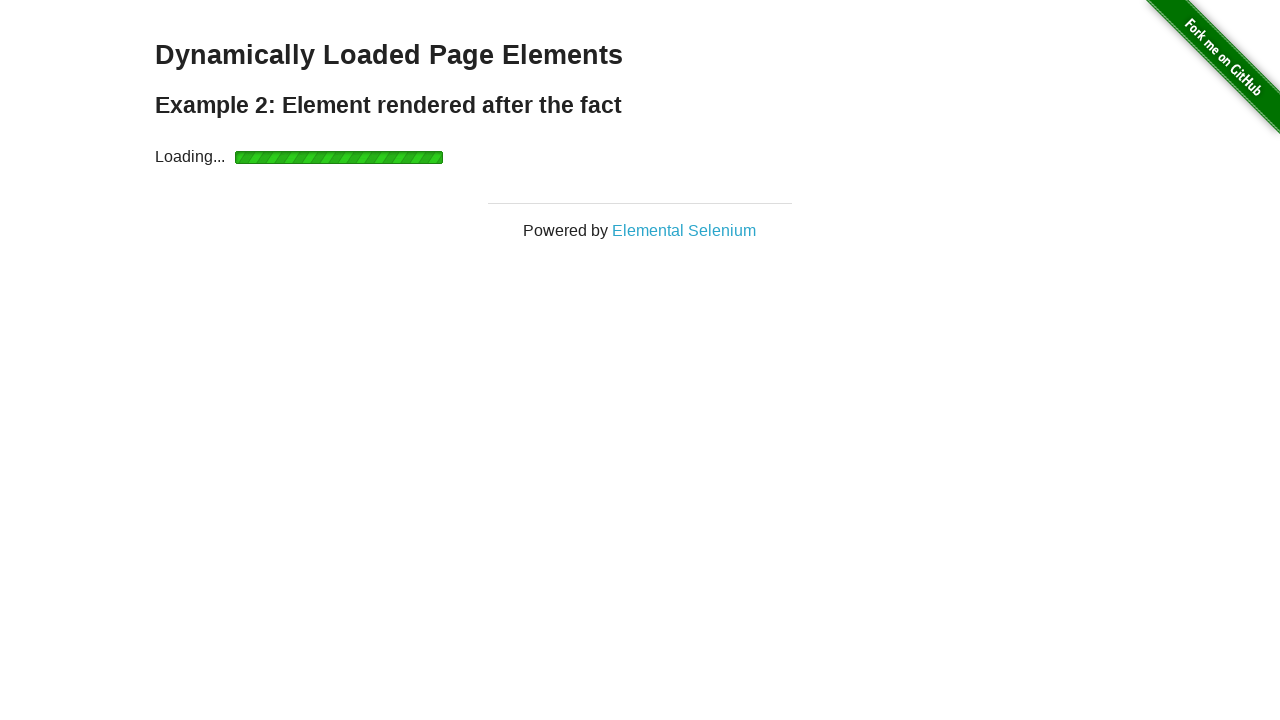

Waited for 'Hello World!' text element to become visible
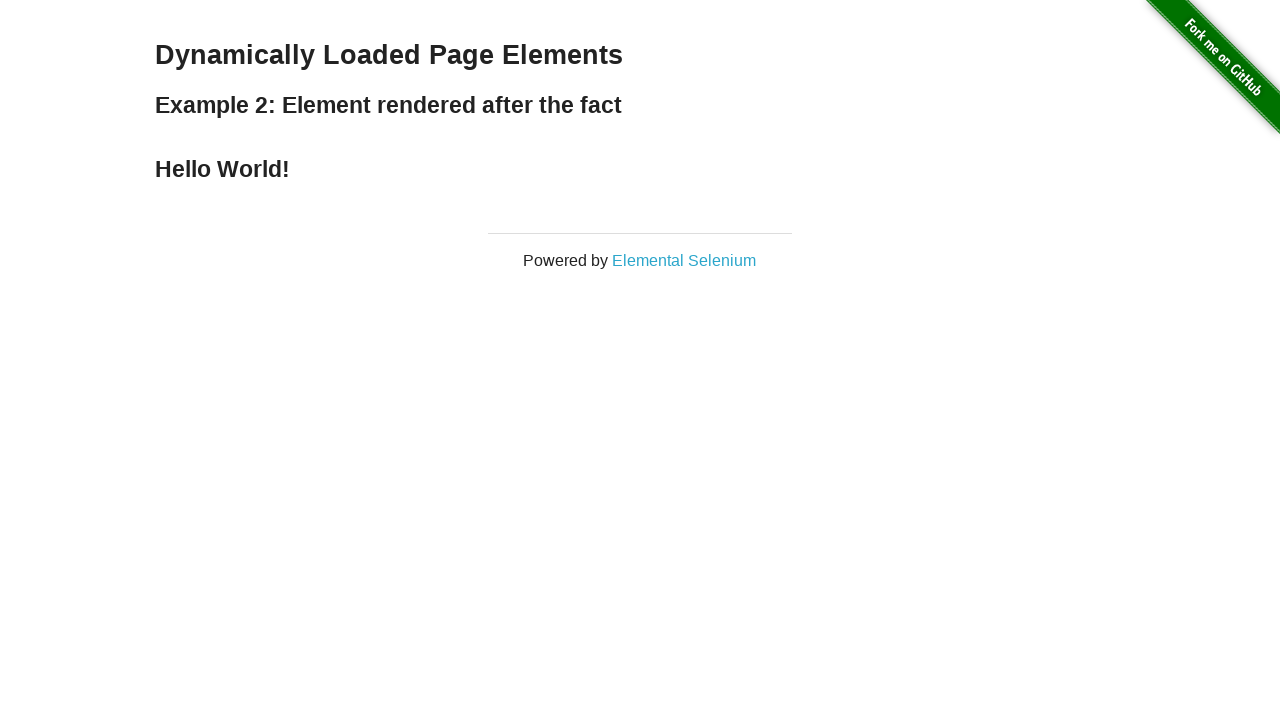

Located the 'Hello World!' element
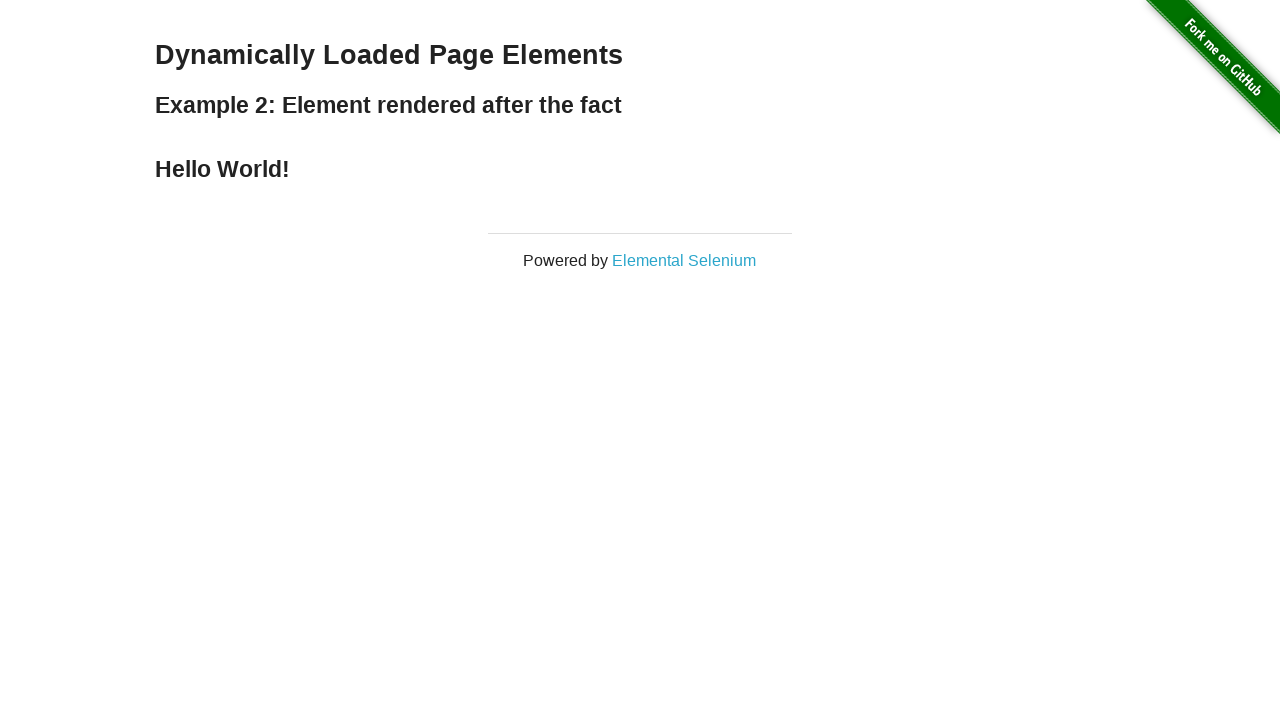

Verified that 'Hello World!' text is visible
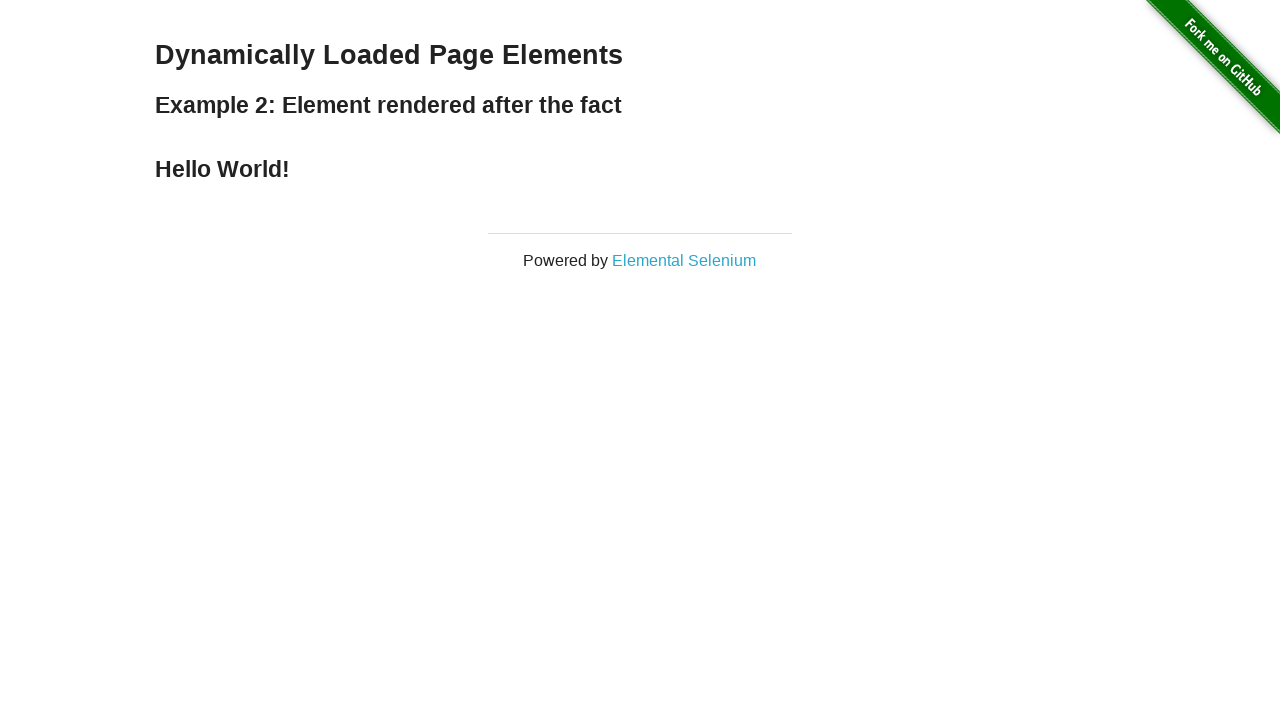

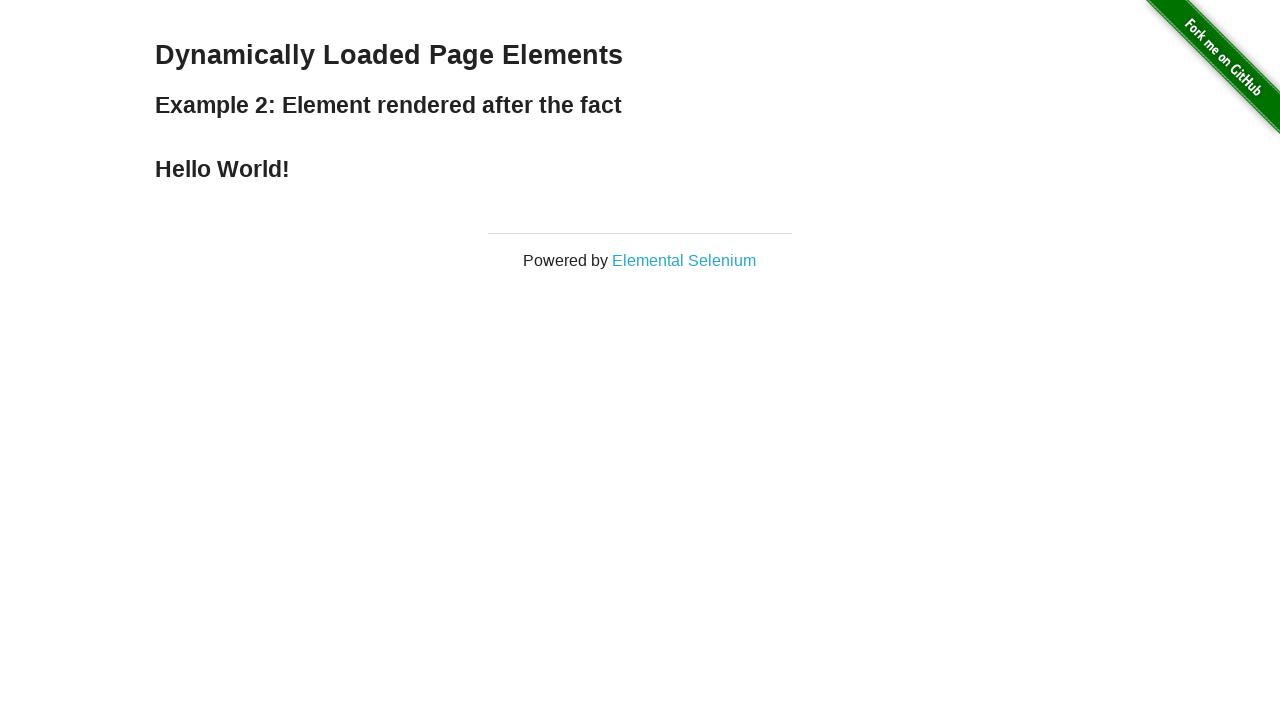